Tests the education center search page by selecting a territory (Gipuzkoa, value '20') from the dropdown menu.

Starting URL: https://ikasgunea.euskadi.eus/eu/buscador-de-centros

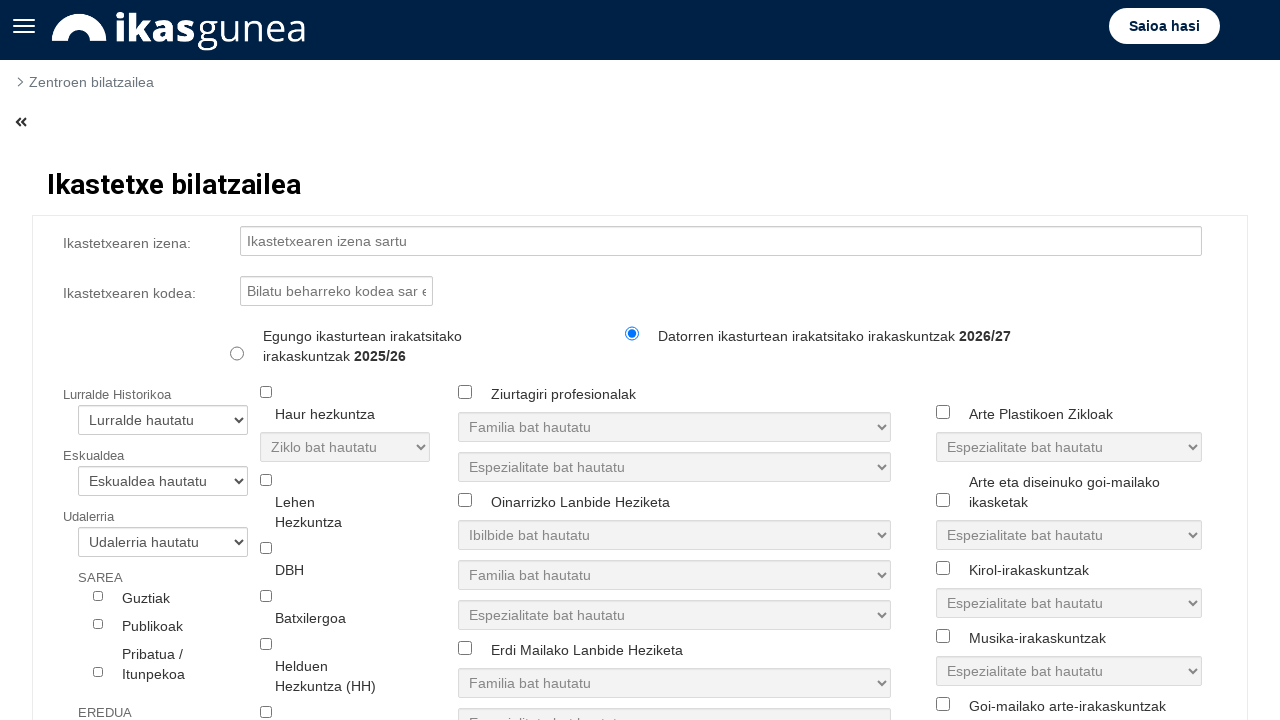

Territory dropdown selector loaded
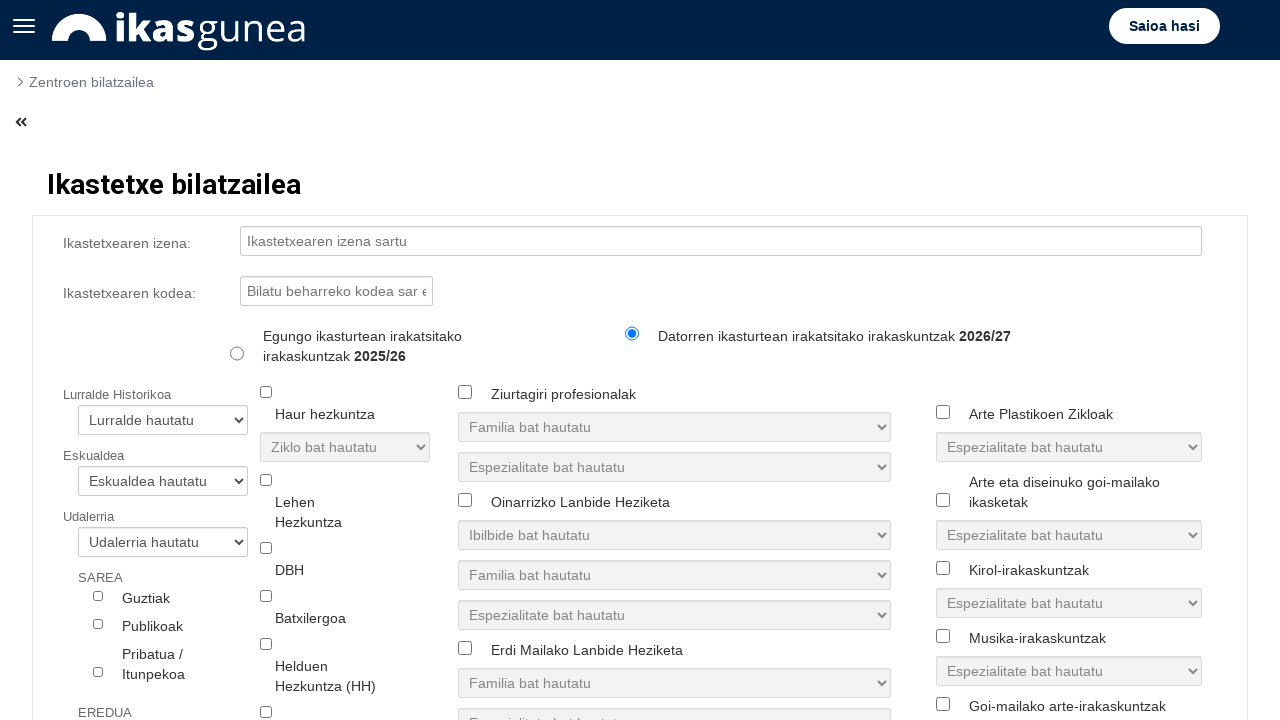

Selected Gipuzkoa (value '20') from territory dropdown on #selectTerritorio
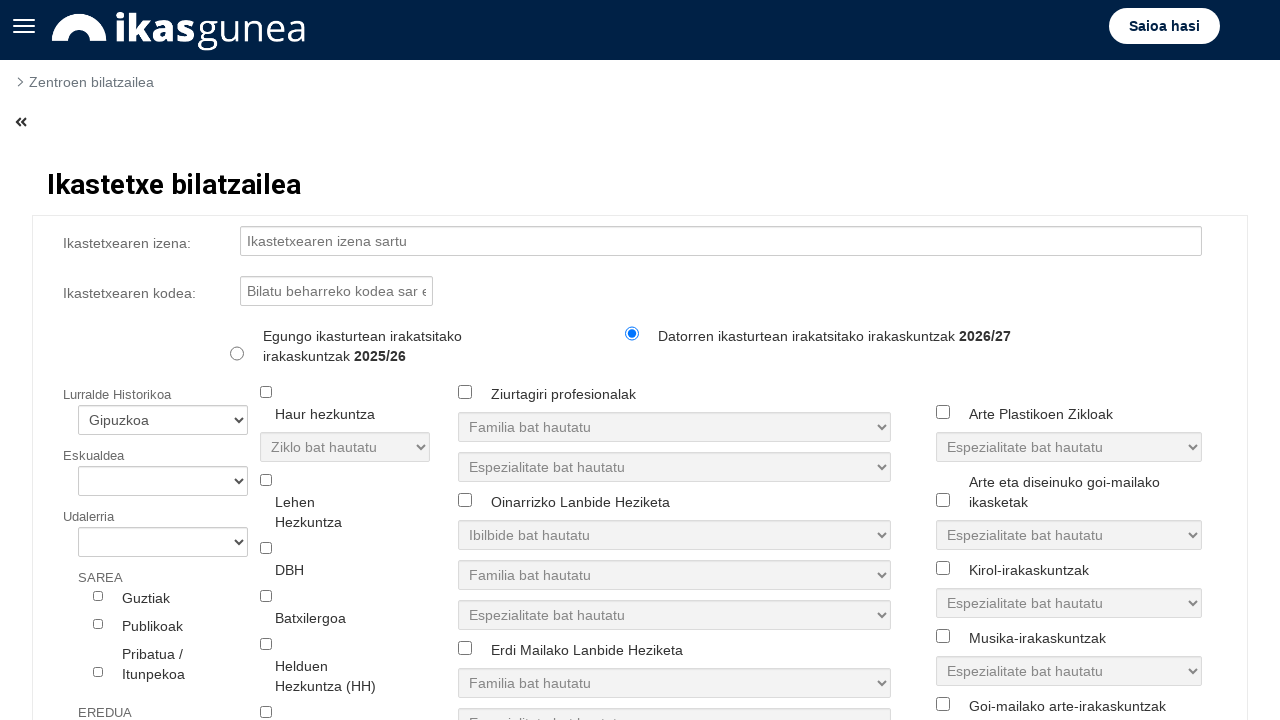

Waited for page to respond to territory selection
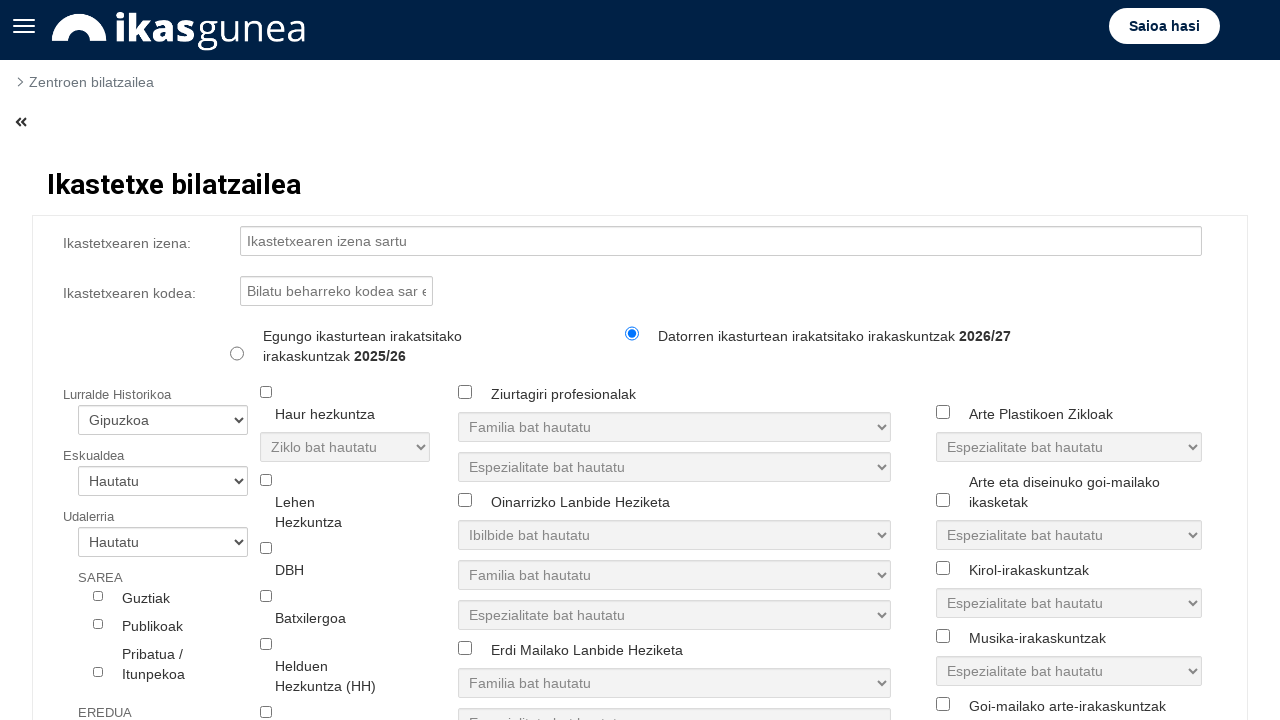

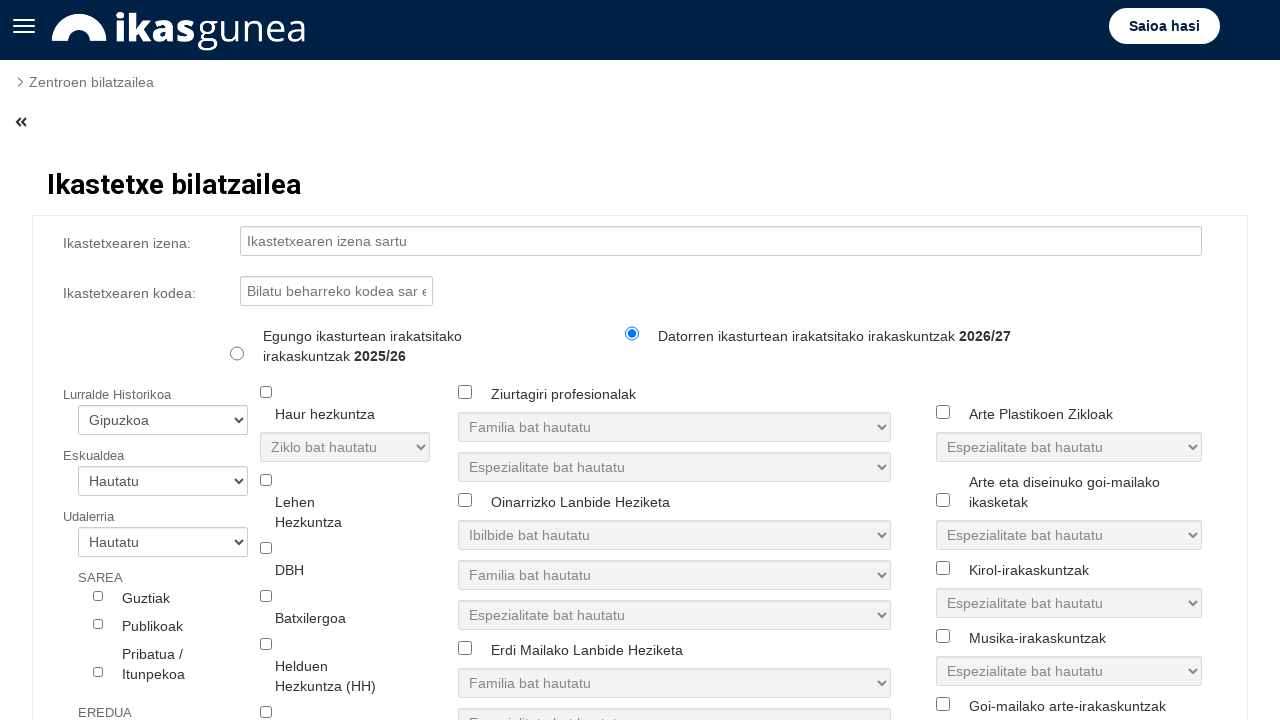